Tests dynamic form controls by enabling a disabled text field and entering text into it

Starting URL: https://training-support.net/webelements/dynamic-controls

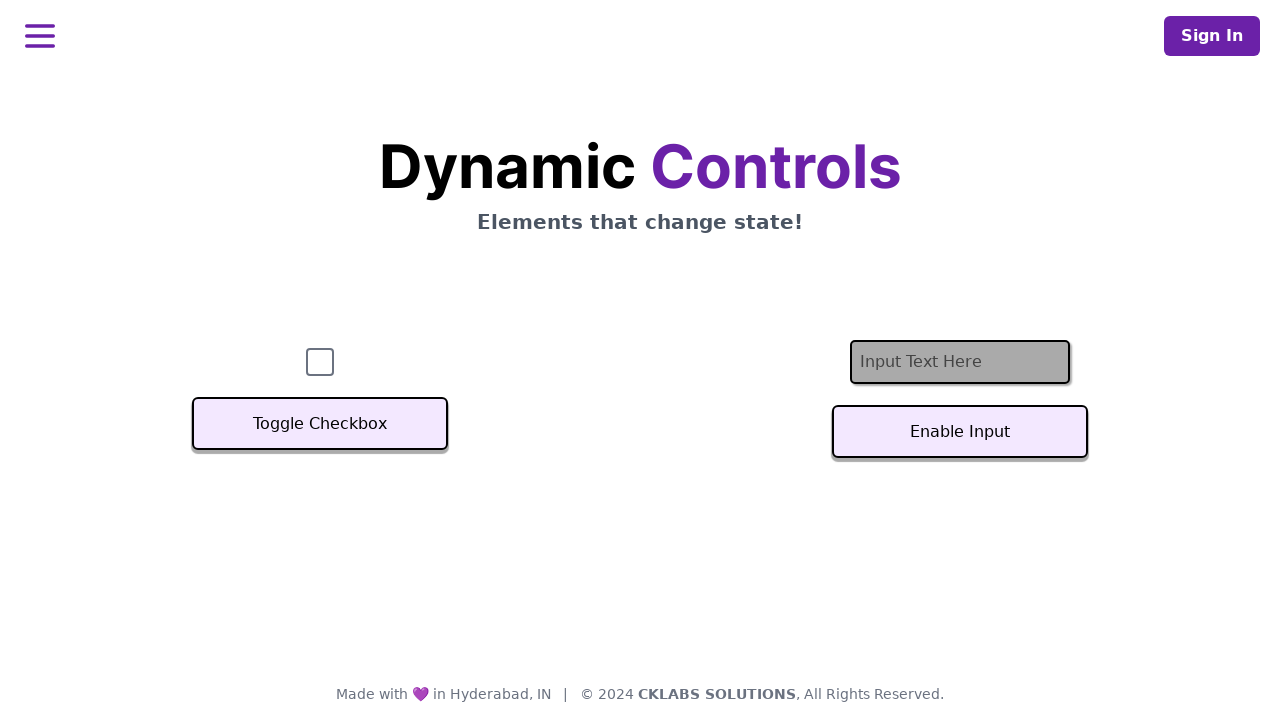

Clicked button to enable the disabled text field at (960, 432) on #textInputButton
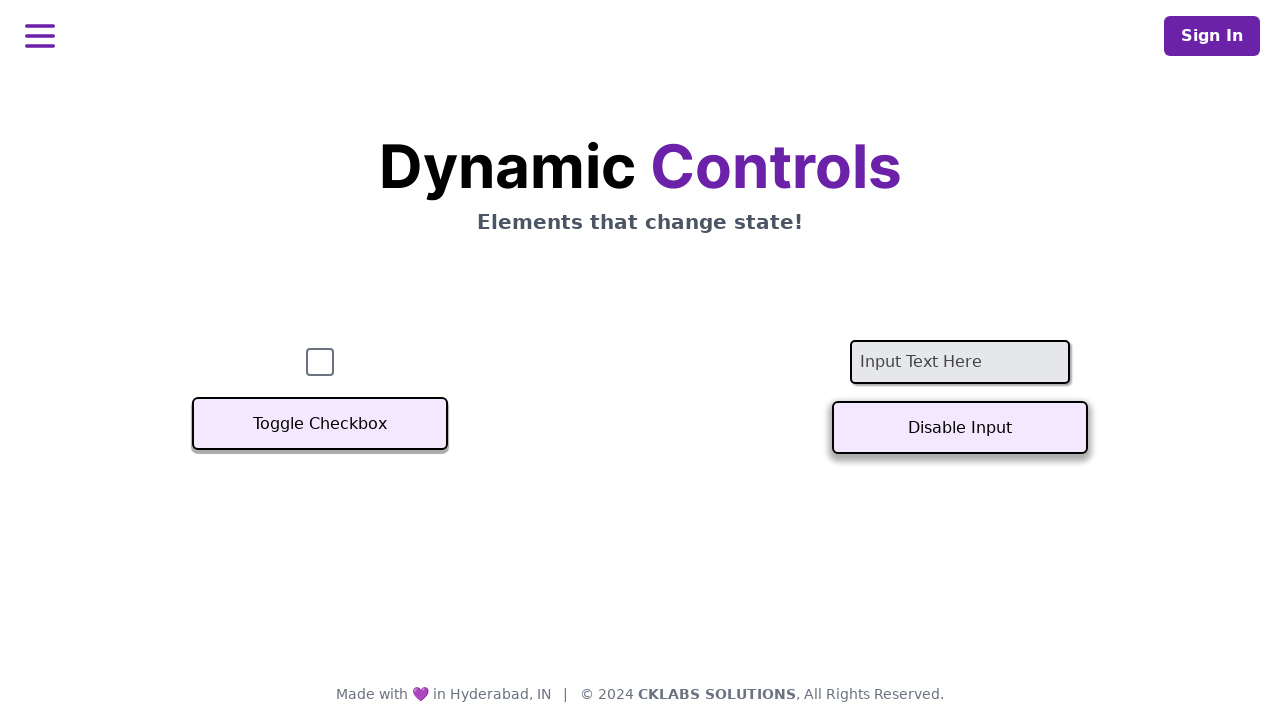

Entered 'Example text' into the now-enabled text field on #textInput
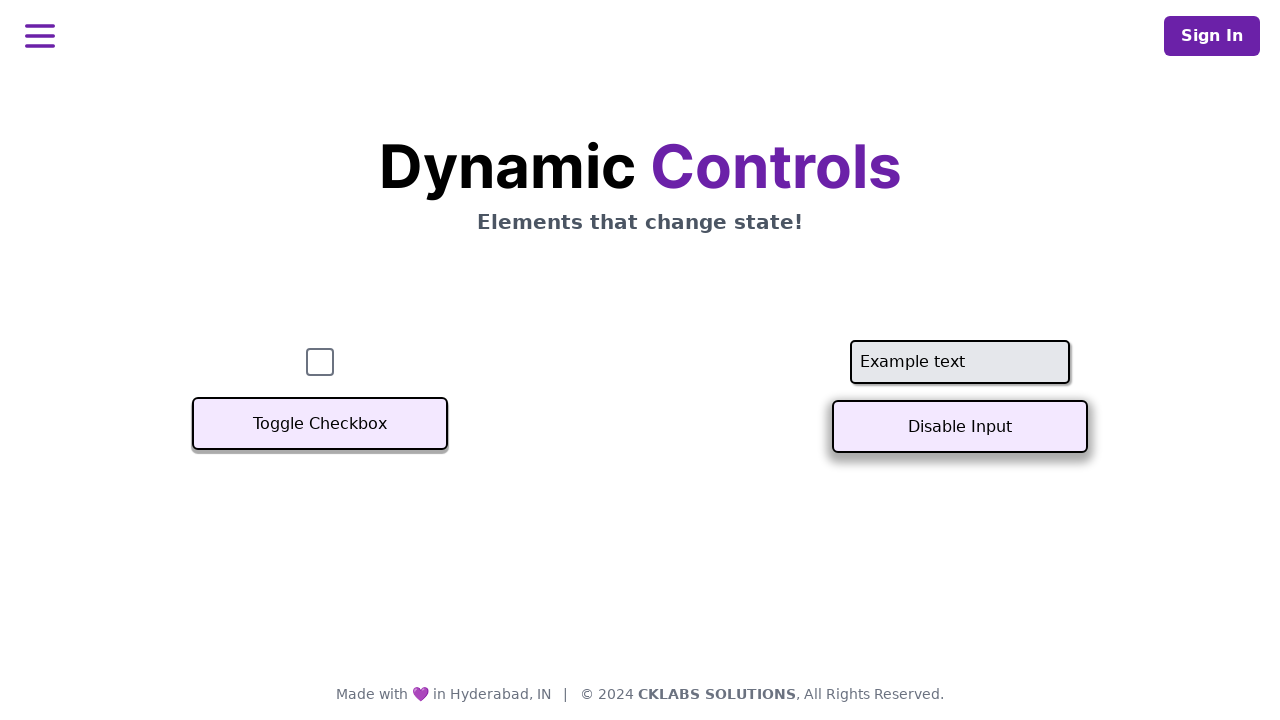

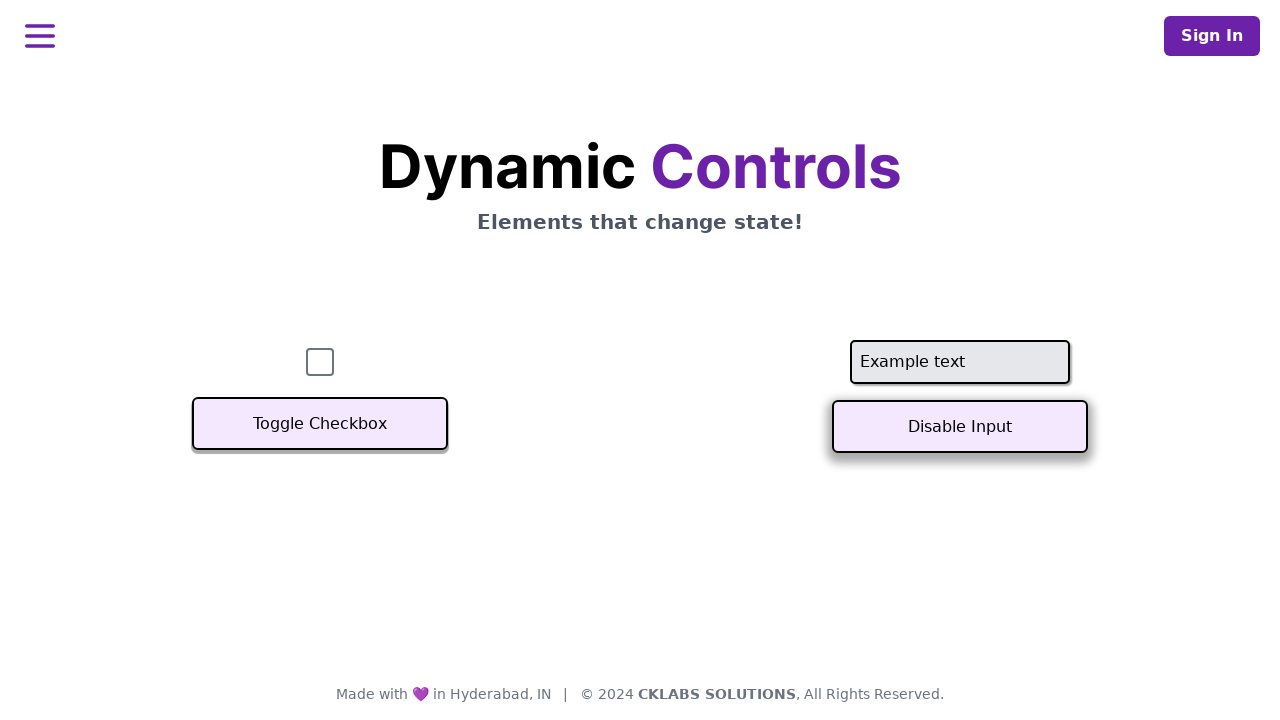